Navigates to a fake mail generator website and clicks the copy button to copy a generated email address

Starting URL: http://www.fakemailgenerator.com

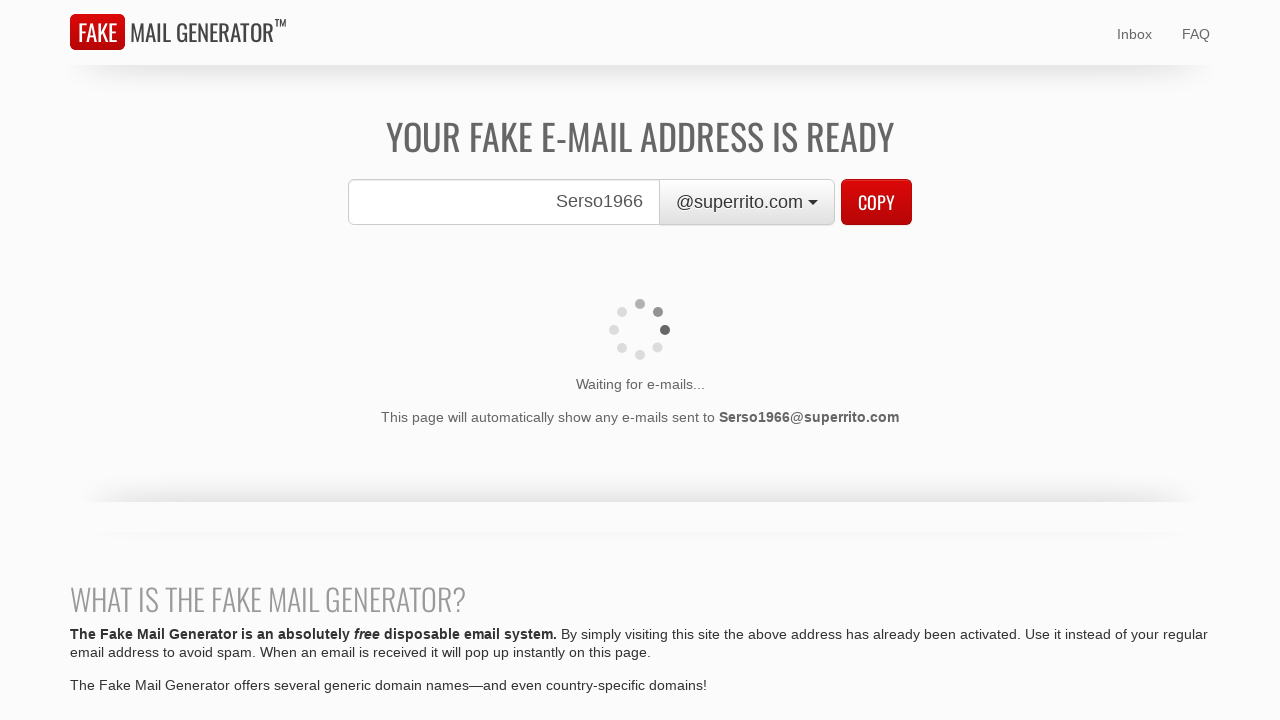

Clicked the copy button to copy the generated email address at (876, 202) on #copy-button
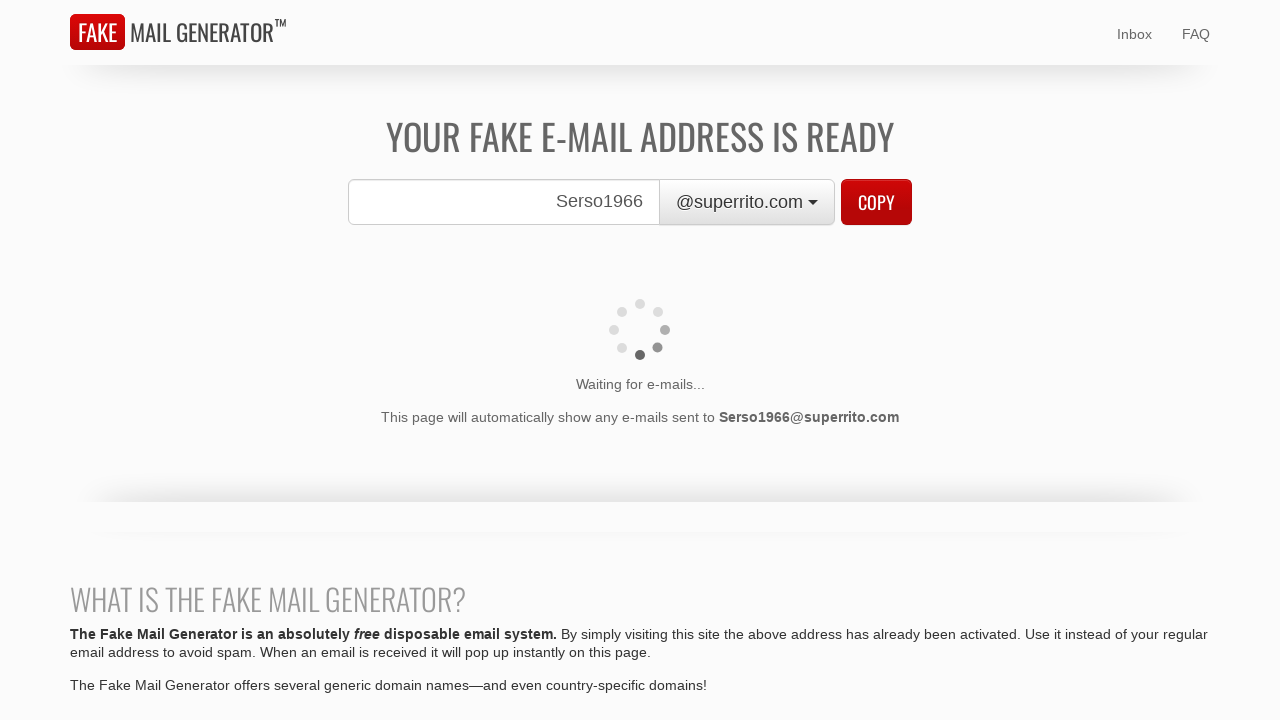

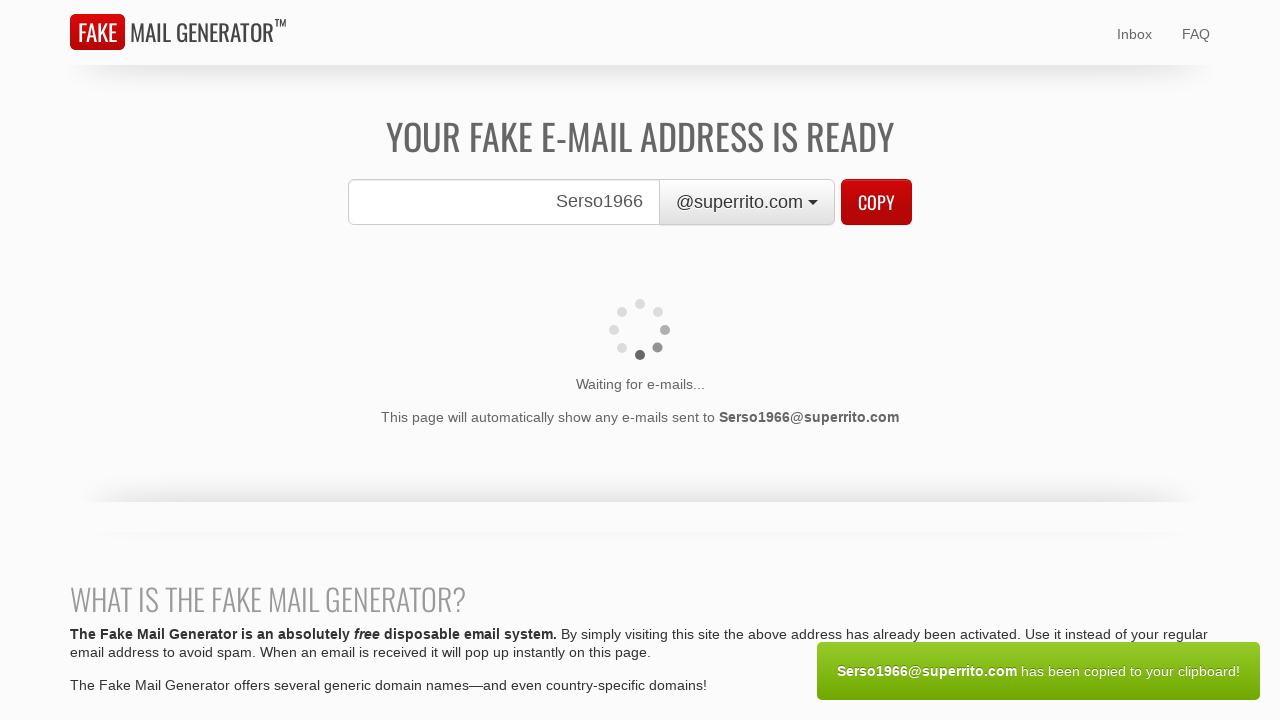